Tests adding todo items by filling the input field and pressing Enter, then verifying the items appear in the list

Starting URL: https://demo.playwright.dev/todomvc

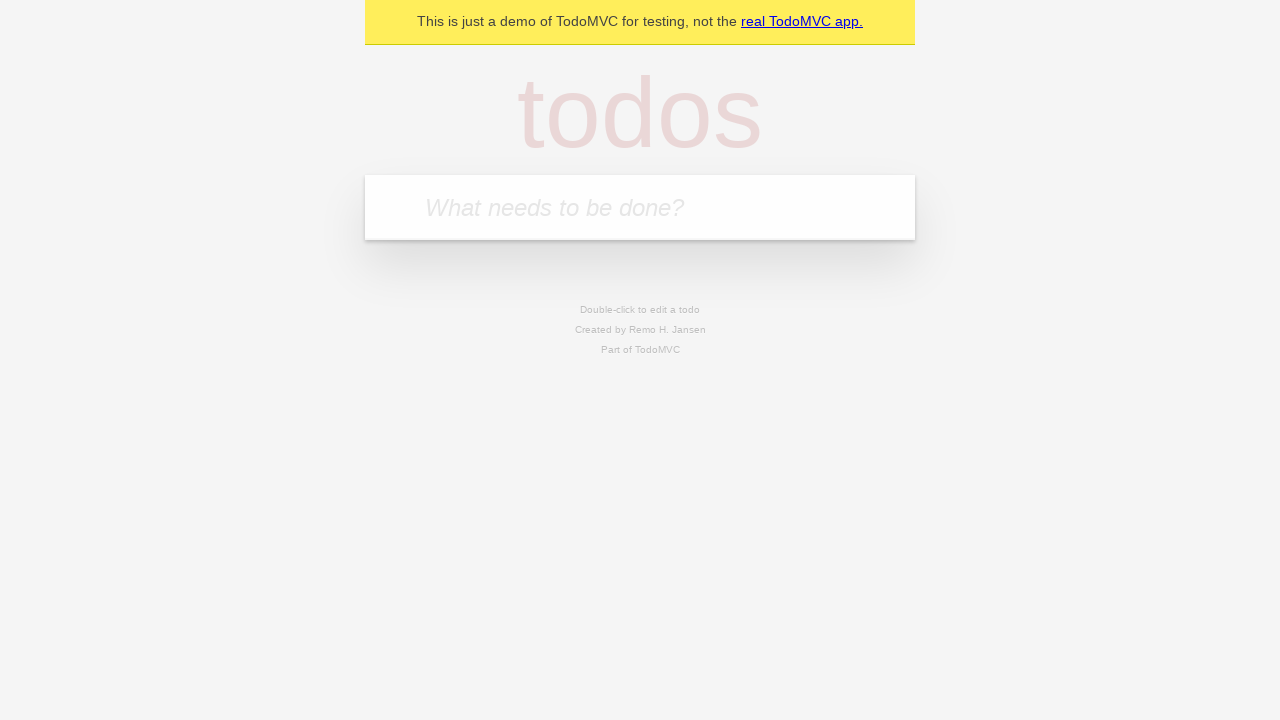

Filled todo input field with 'buy some cheese' on internal:attr=[placeholder="What needs to be done?"i]
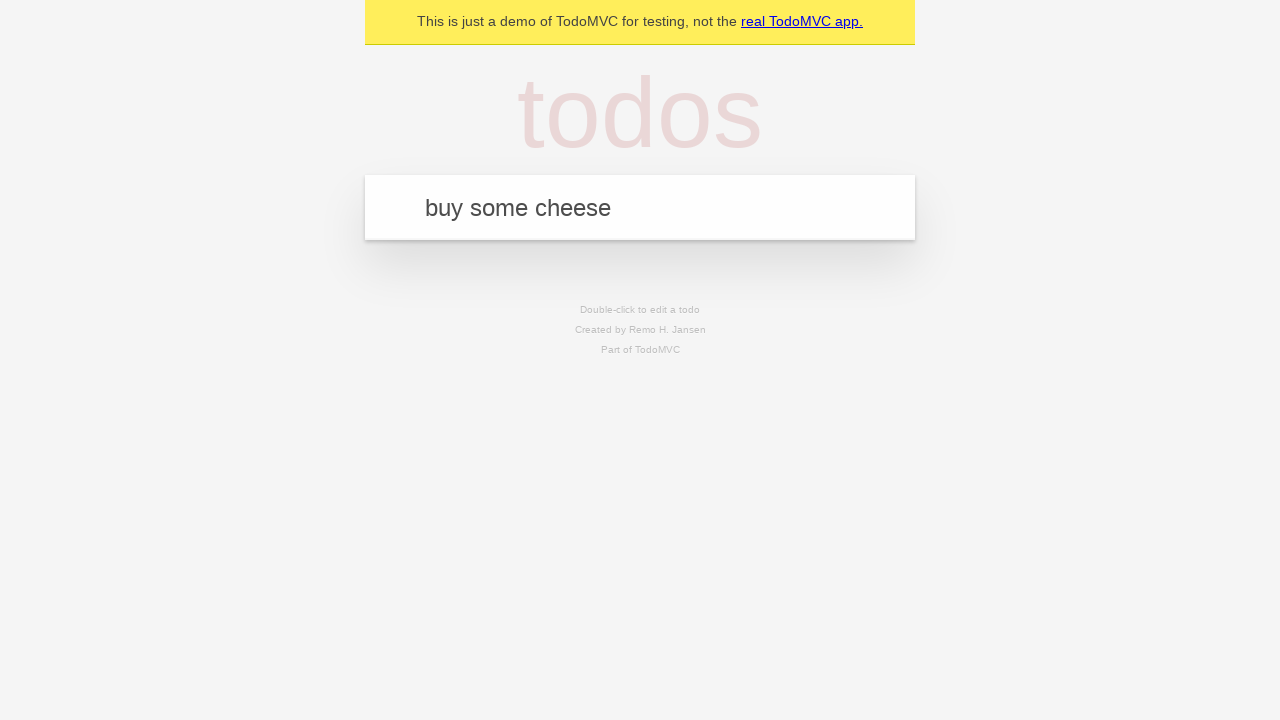

Pressed Enter to create first todo item on internal:attr=[placeholder="What needs to be done?"i]
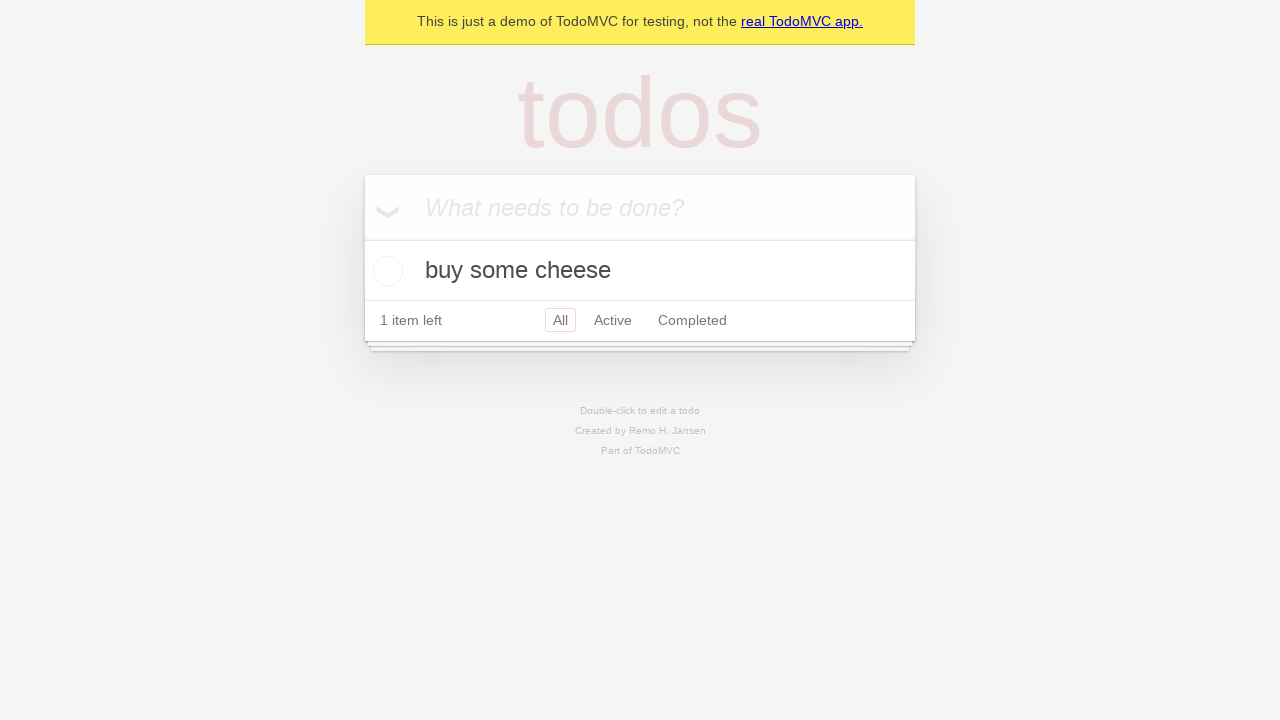

First todo item 'buy some cheese' appeared in the list
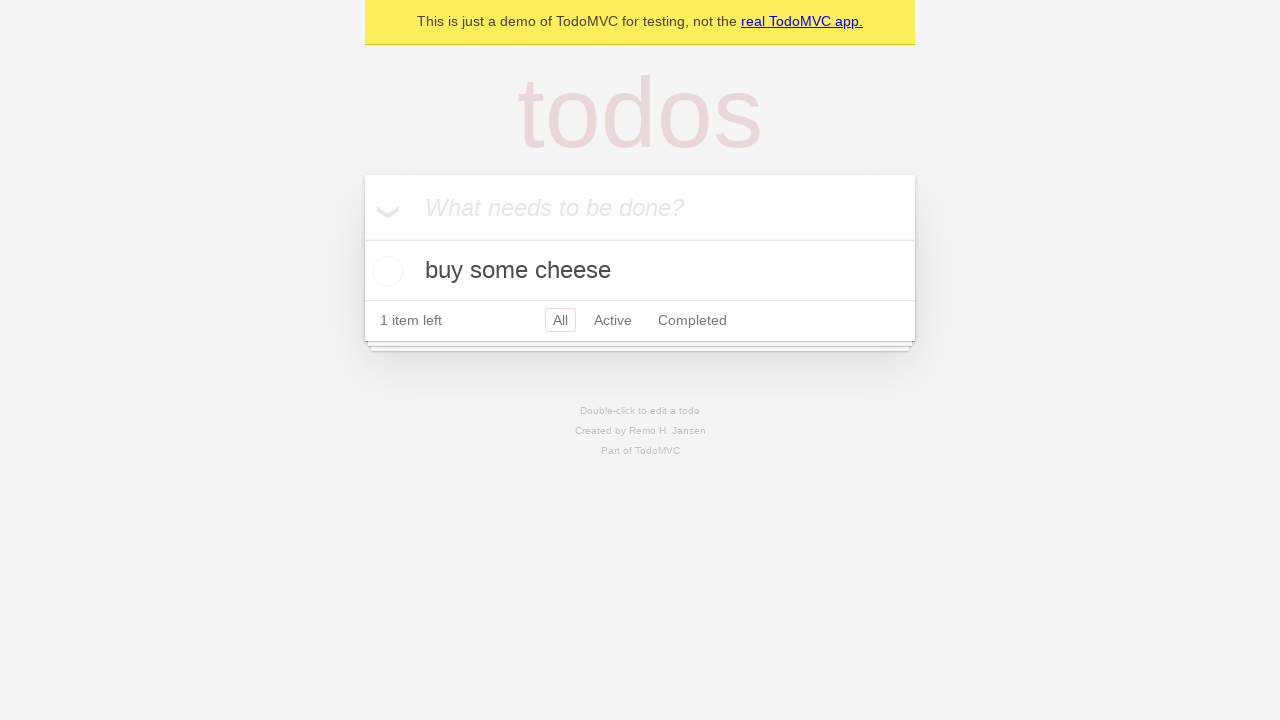

Filled todo input field with 'feed the cat' on internal:attr=[placeholder="What needs to be done?"i]
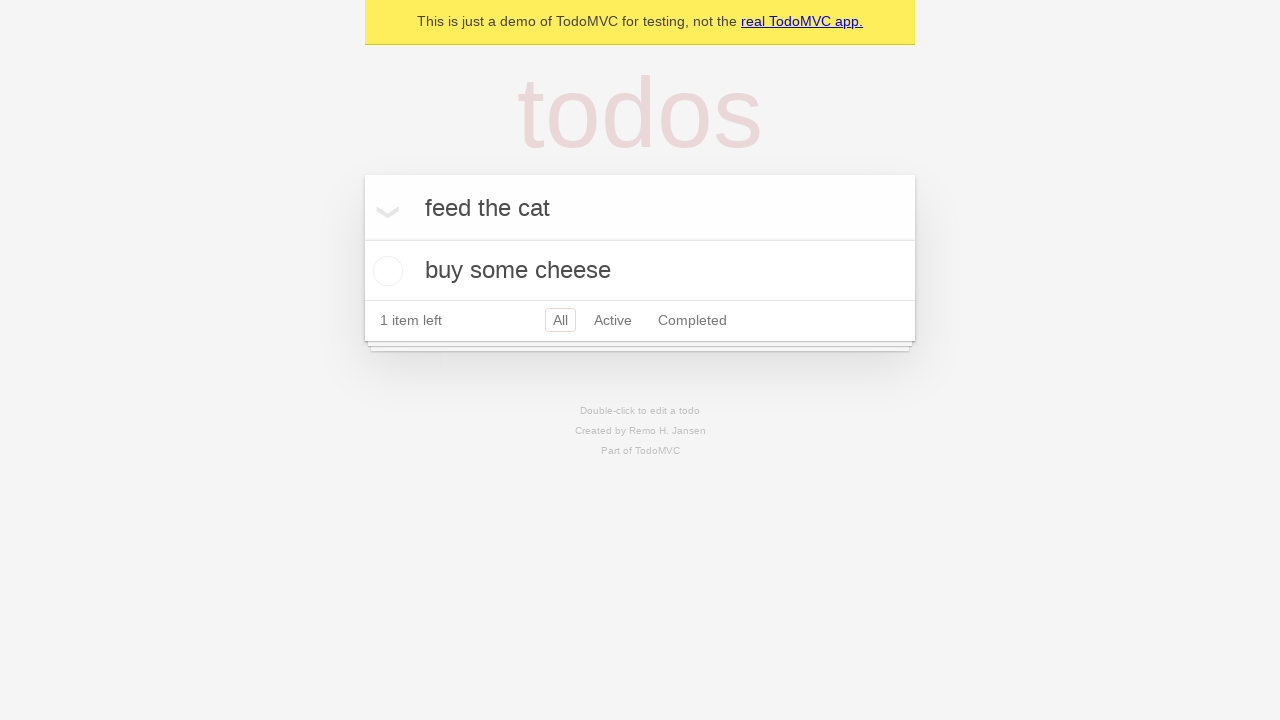

Pressed Enter to create second todo item on internal:attr=[placeholder="What needs to be done?"i]
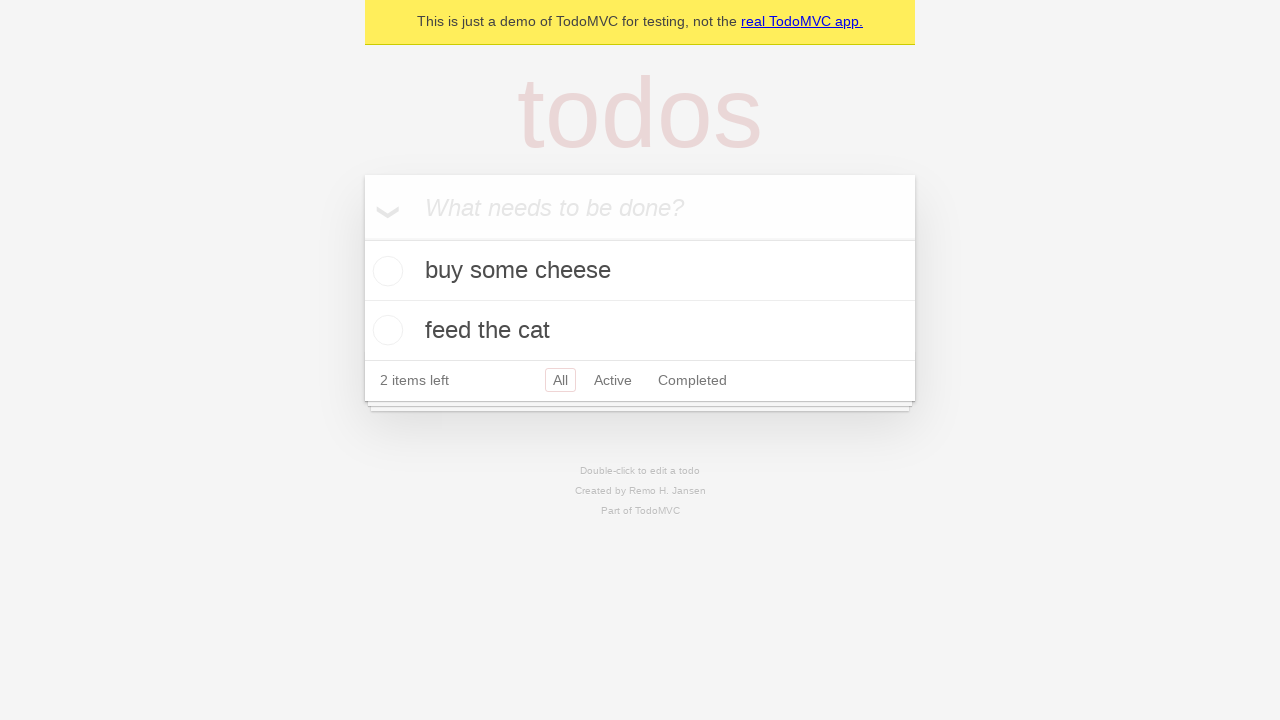

Second todo item 'feed the cat' appeared in the list
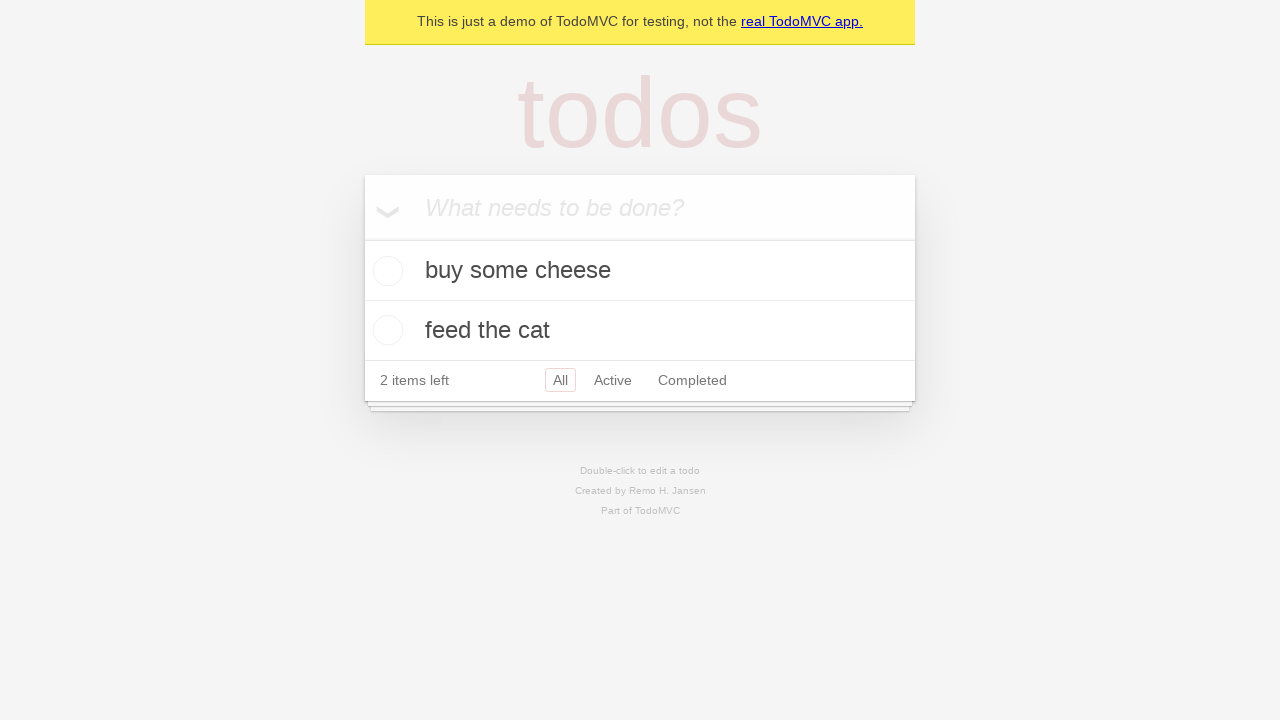

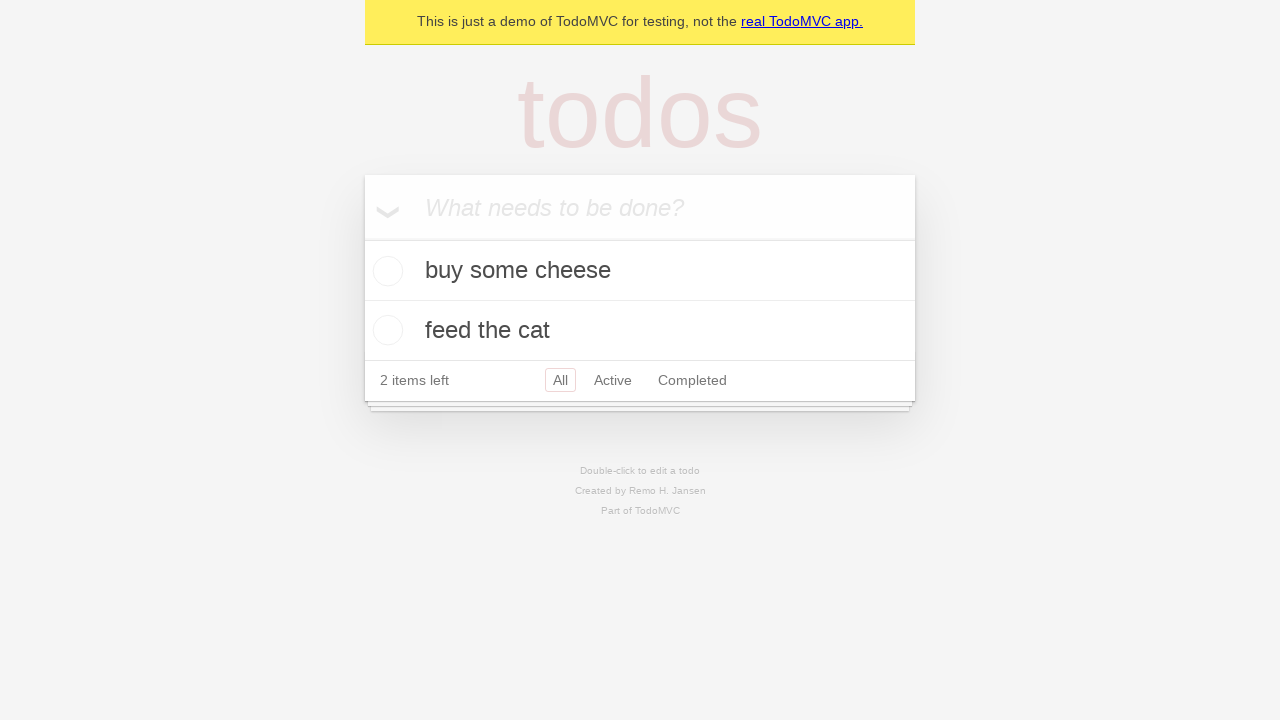